Automates submitting a pre-filled Google Form and then clicking to submit another response, demonstrating form submission workflow on Google Forms.

Starting URL: https://docs.google.com/forms/d/e/1FAIpQLSelUSzWllrU9H7ML30XtU3ghBYMdZYKMjXZo4sXwQxxpiJVIA/viewform?usp=pp_url&entry.181540442=Yes&entry.1535349196=Hell+Yea!

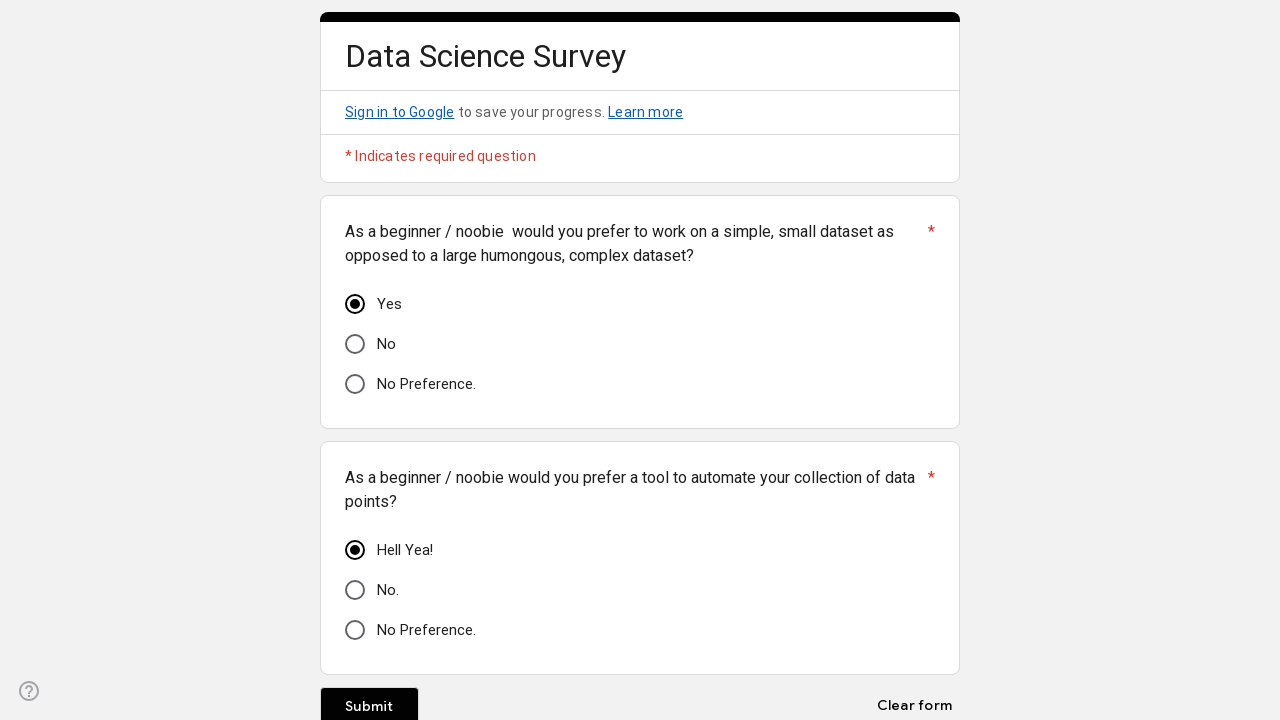

Navigated to pre-filled Google Form with random response option
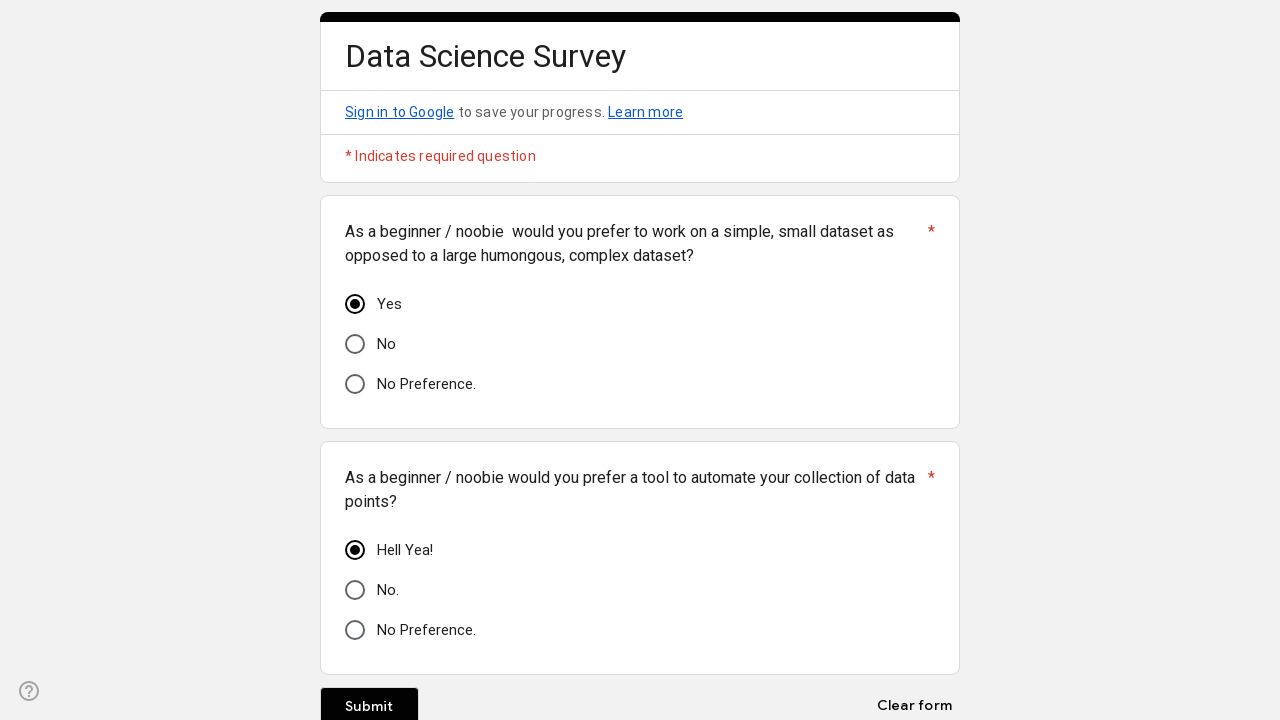

Submit button is visible on the form
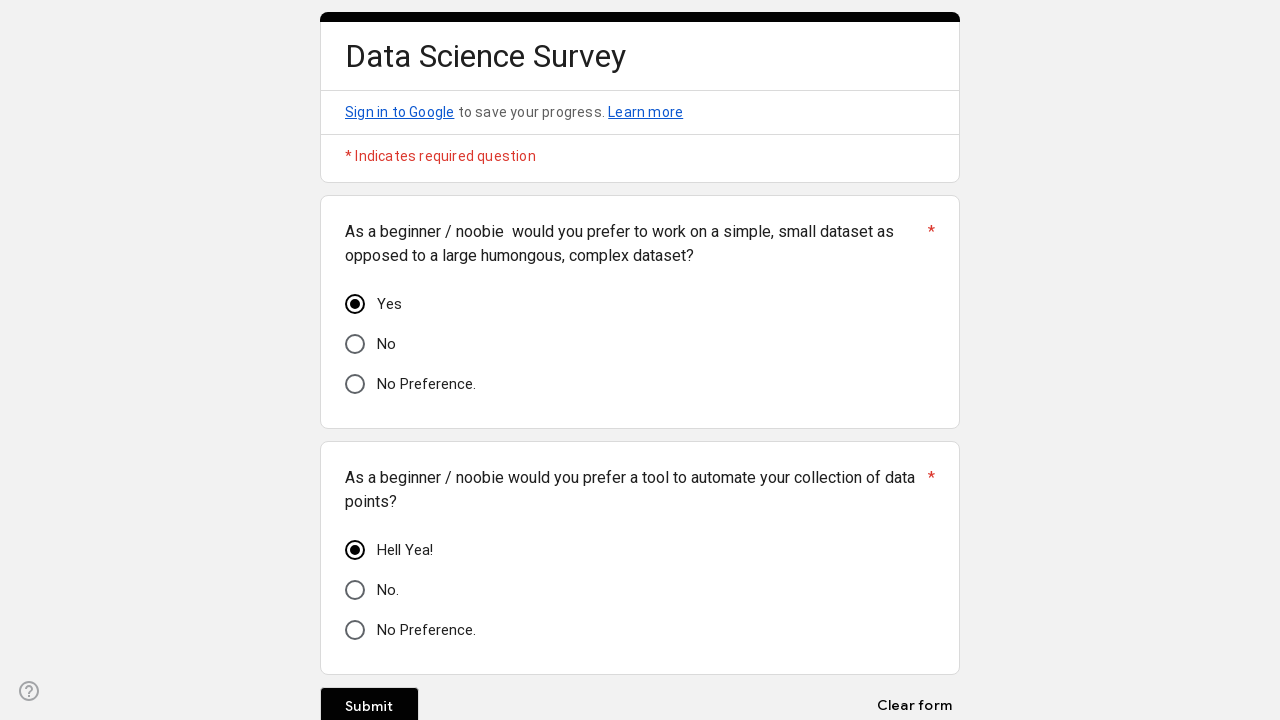

Clicked Submit button to submit form response at (369, 702) on text=Submit
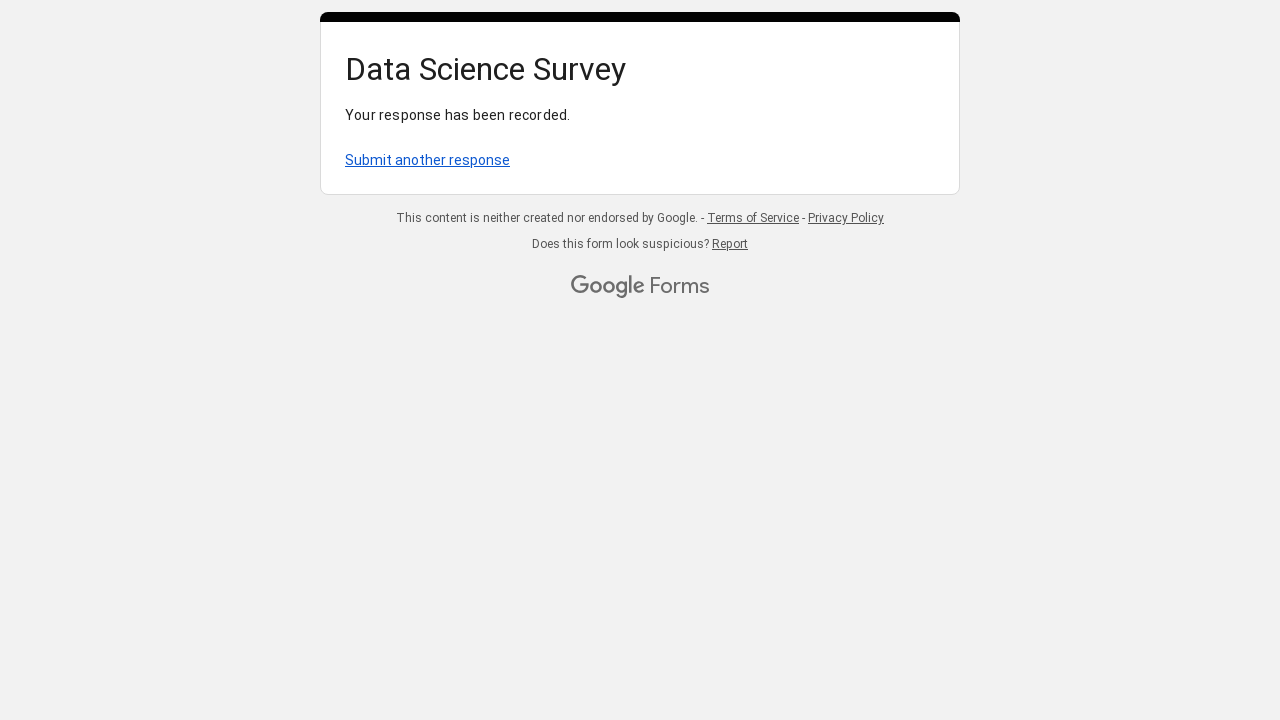

Form submission confirmation page loaded with 'Submit another response' button
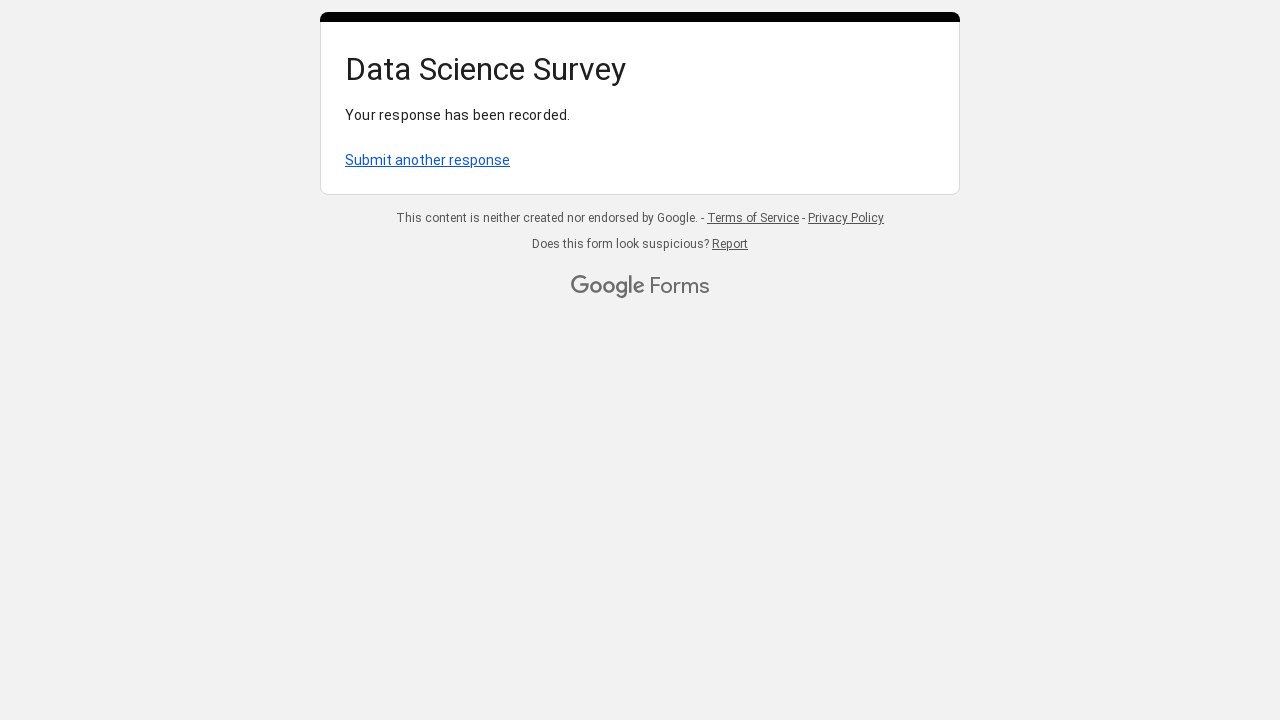

Clicked 'Submit another response' to return to blank form at (428, 160) on text=Submit another response
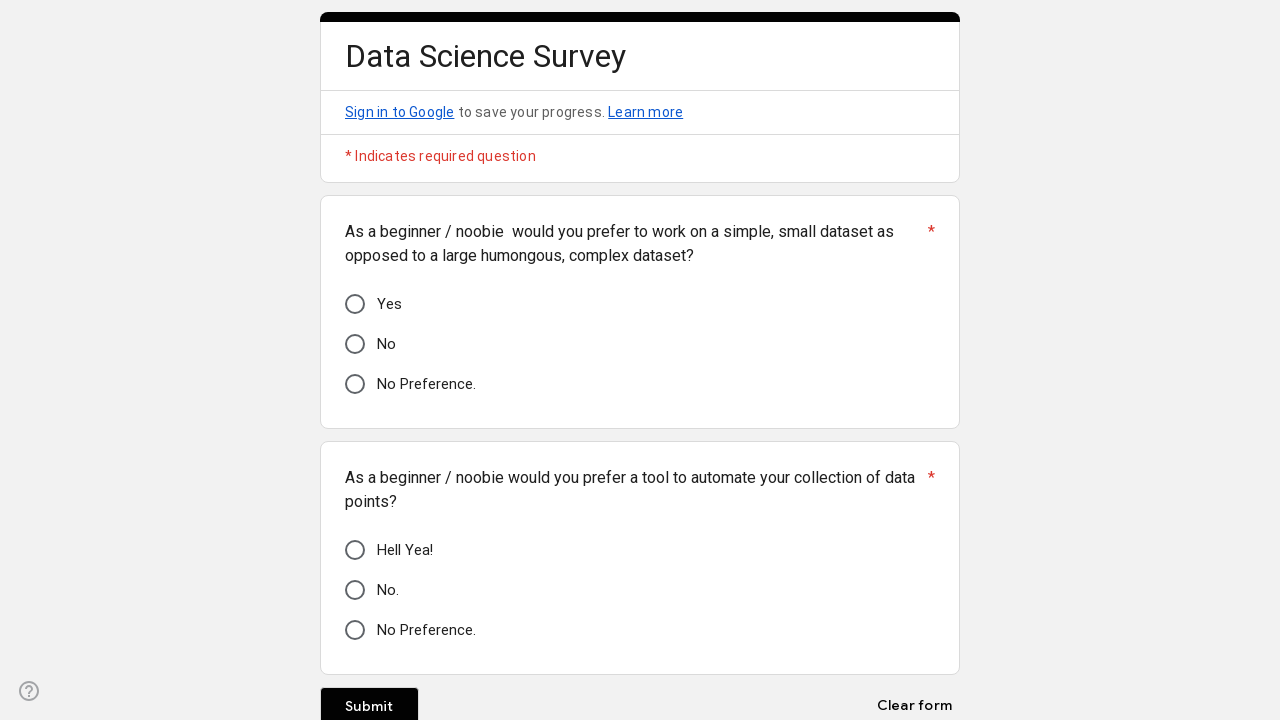

Navigated to pre-filled Google Form with random response option
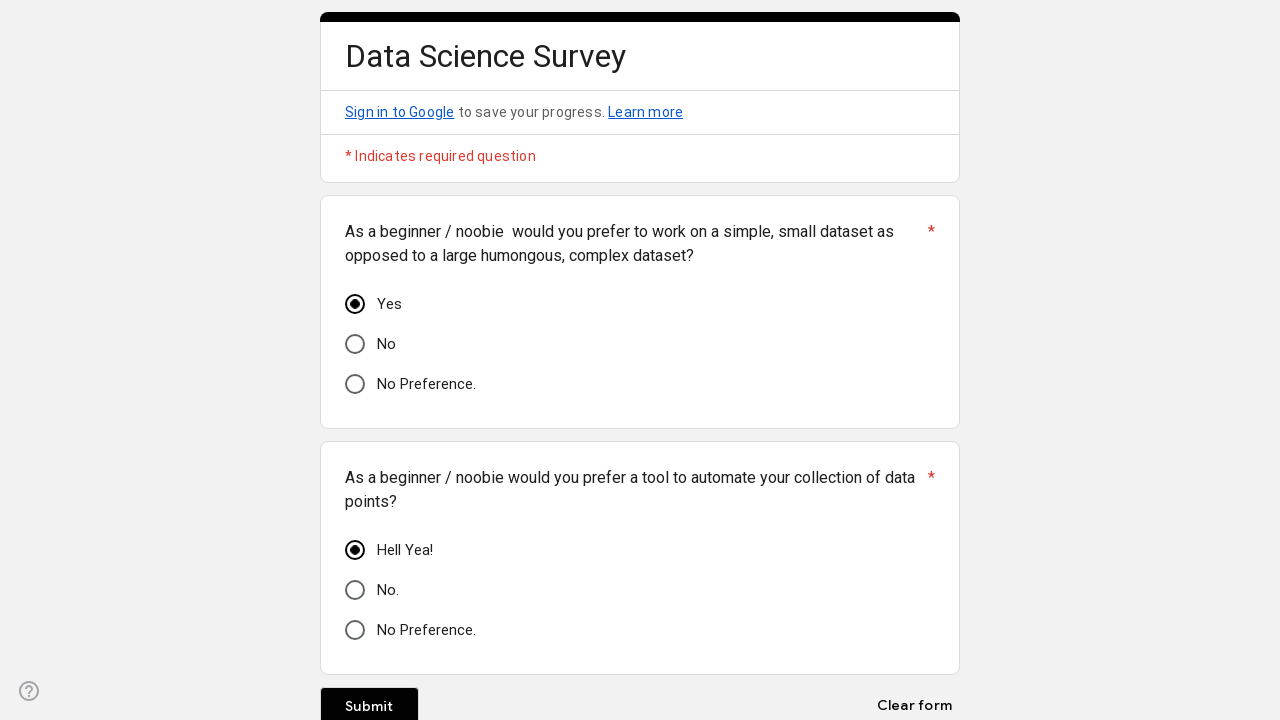

Submit button is visible on the form
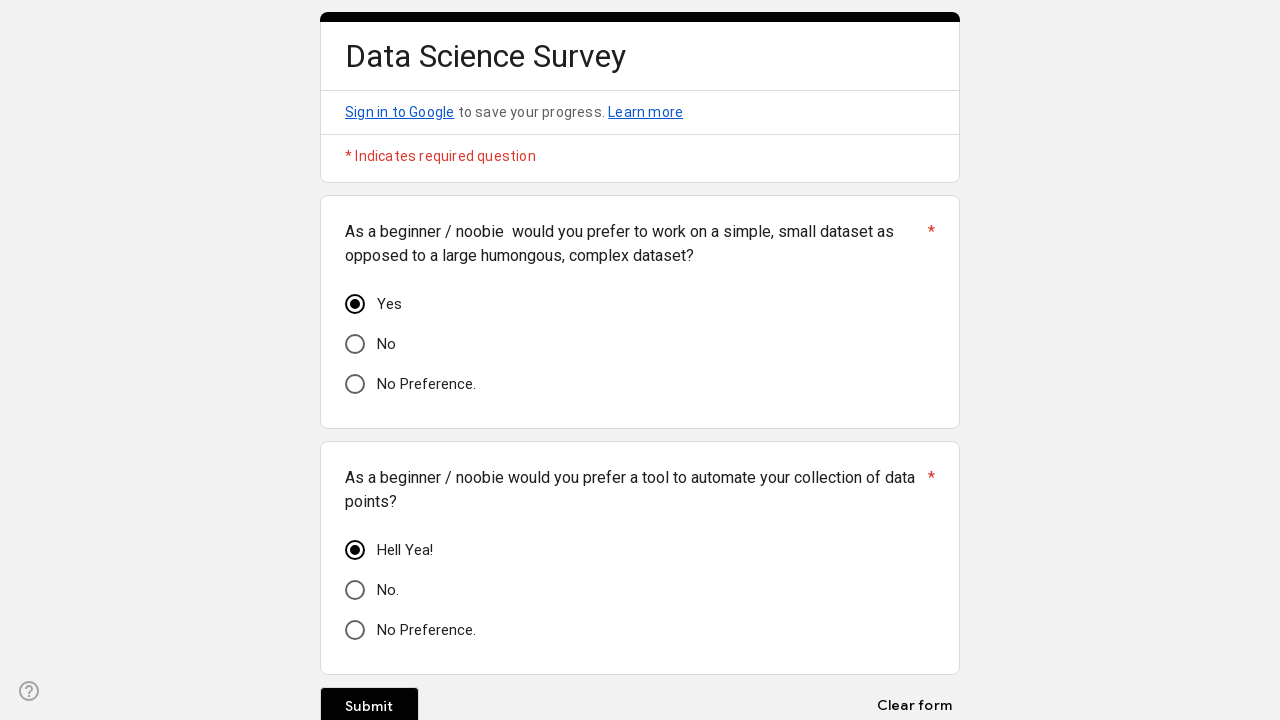

Clicked Submit button to submit form response at (369, 702) on text=Submit
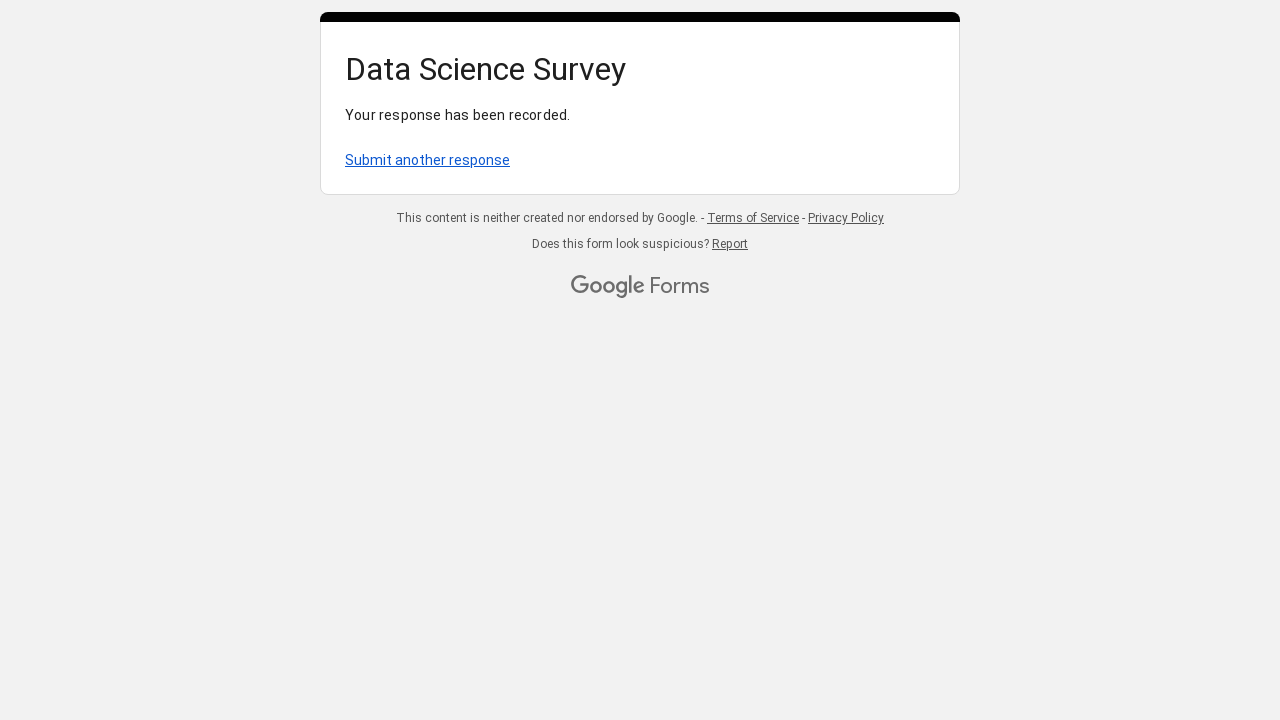

Form submission confirmation page loaded with 'Submit another response' button
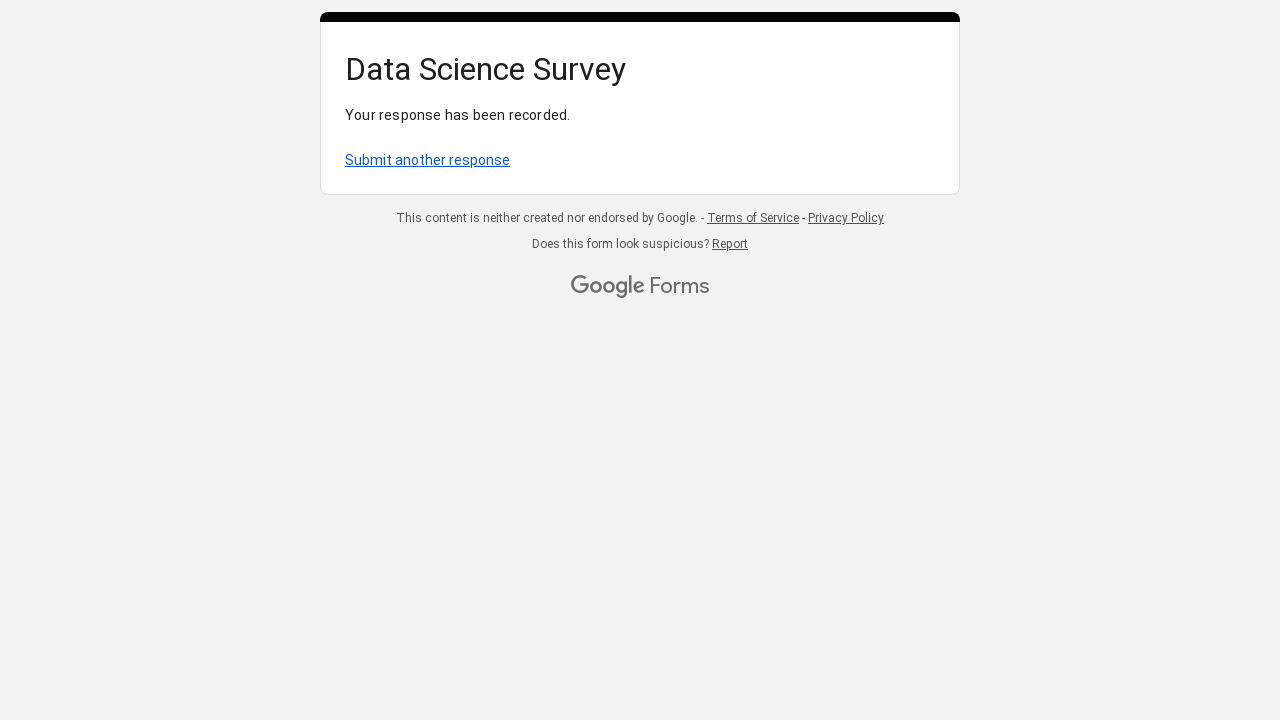

Clicked 'Submit another response' to return to blank form at (428, 160) on text=Submit another response
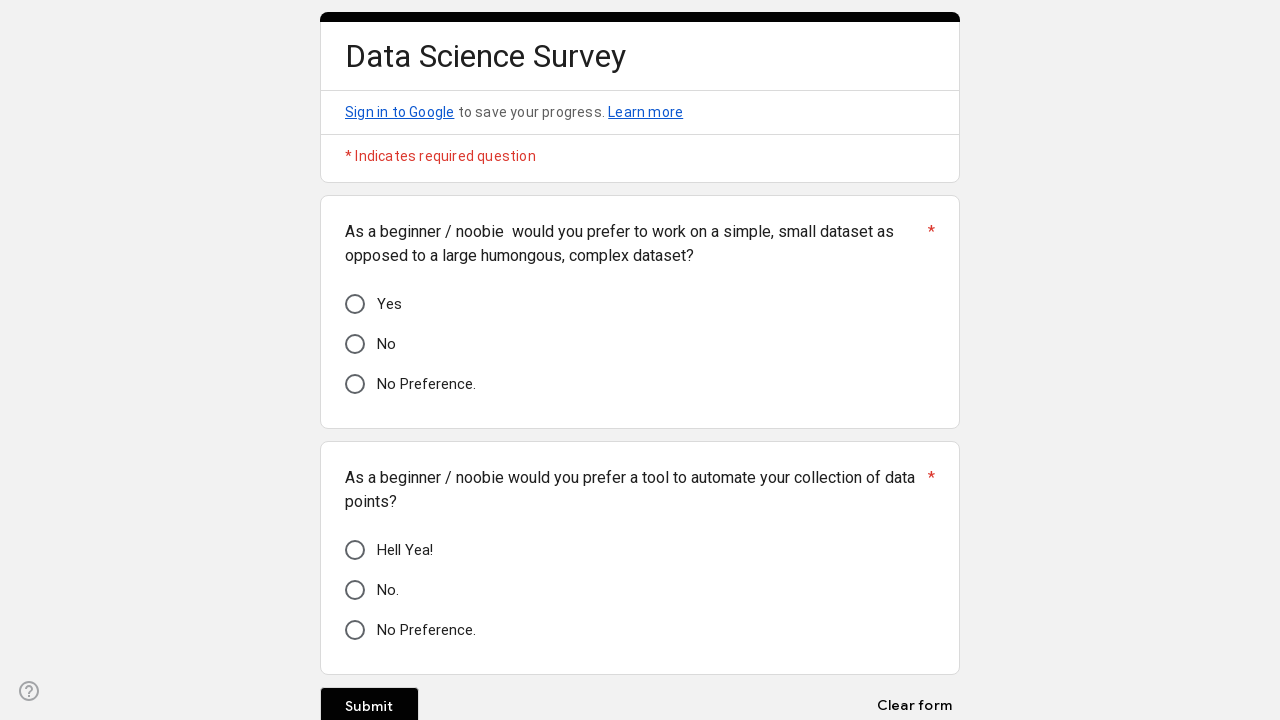

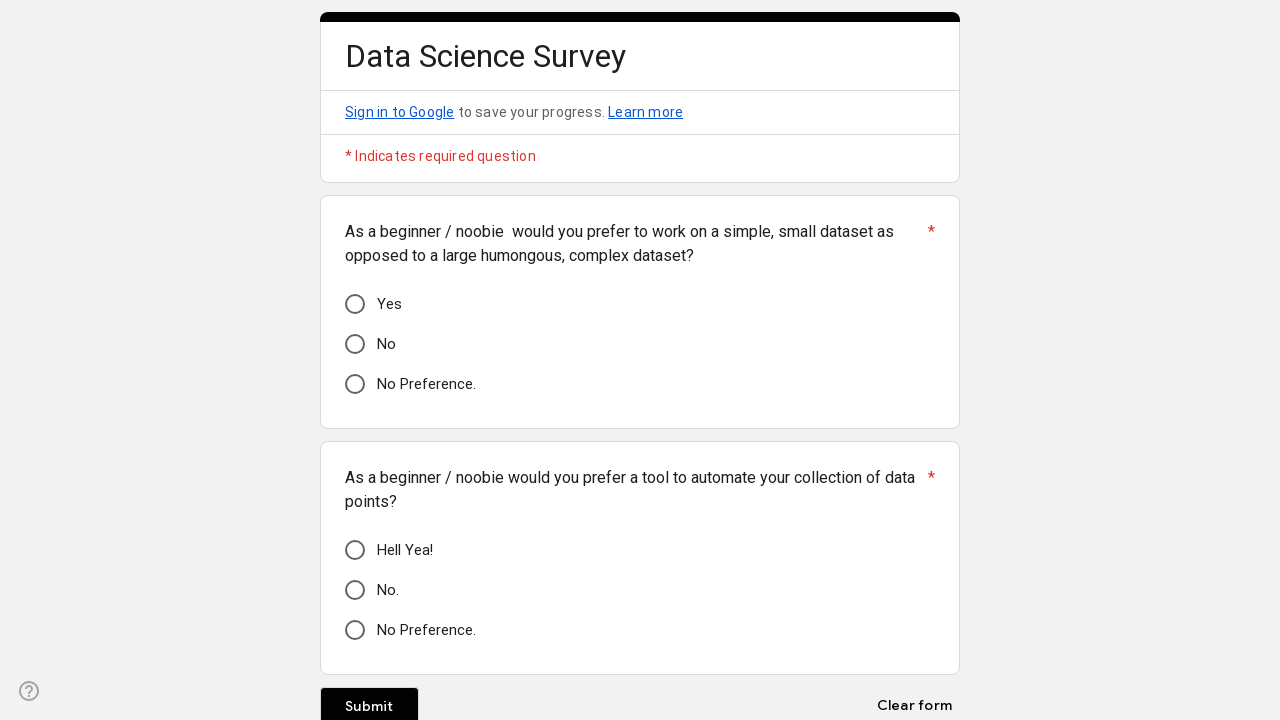